Tests navigating to a basic test page, submitting a form with Enter key, and handling multiple sequential alerts by accepting the first and dismissing the second

Starting URL: https://testeroprogramowania.github.io/selenium/

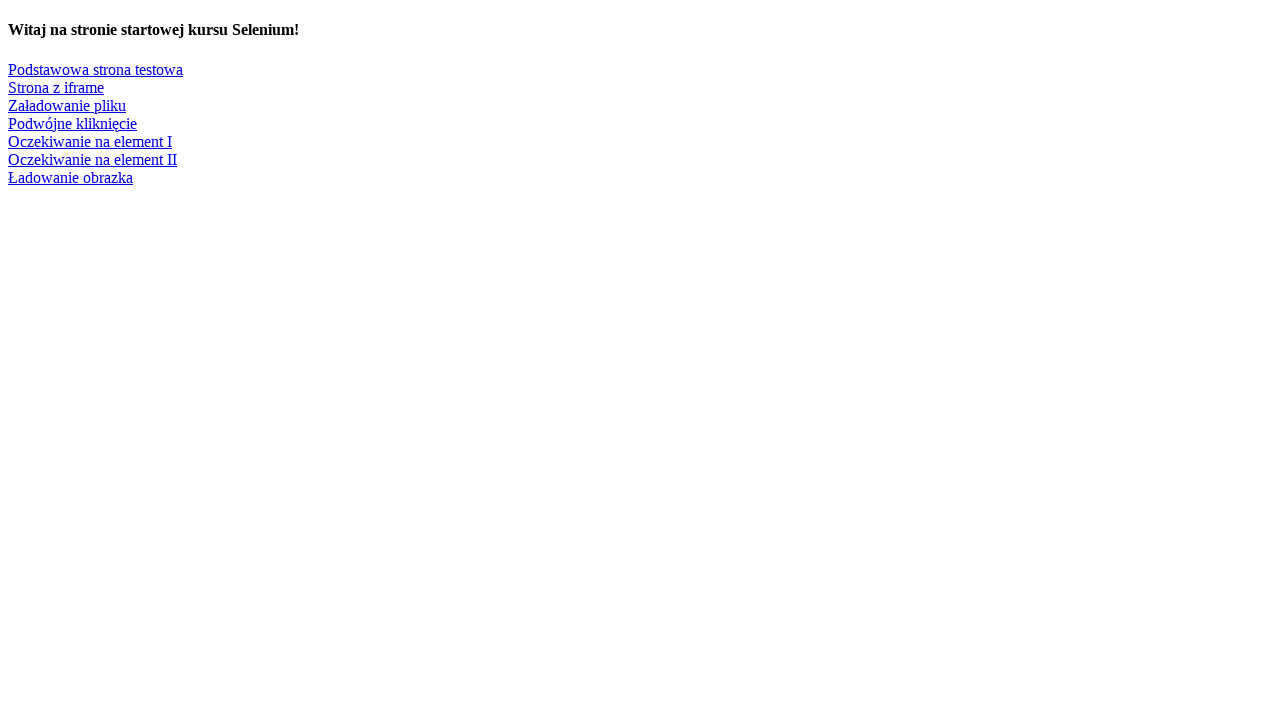

Set up dialog handler to accept first alert and dismiss second
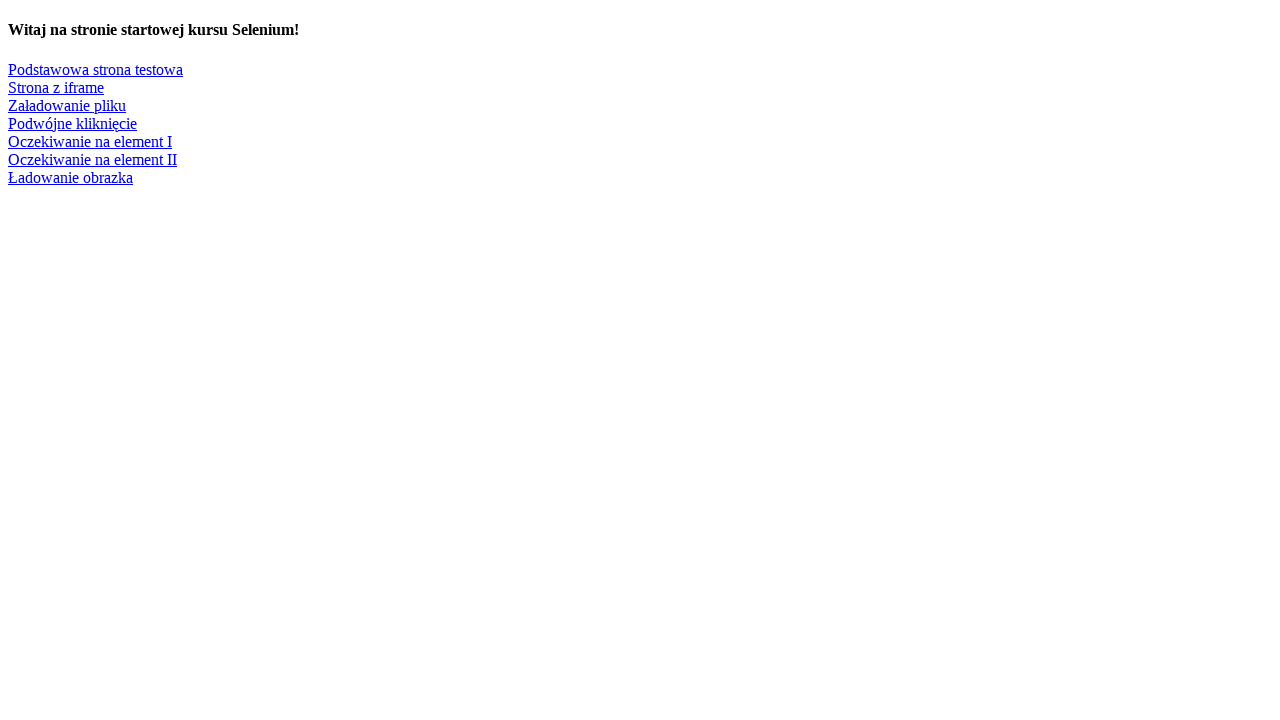

Clicked on 'Podstawowa strona testowa' link at (96, 69) on text=Podstawowa strona testowa
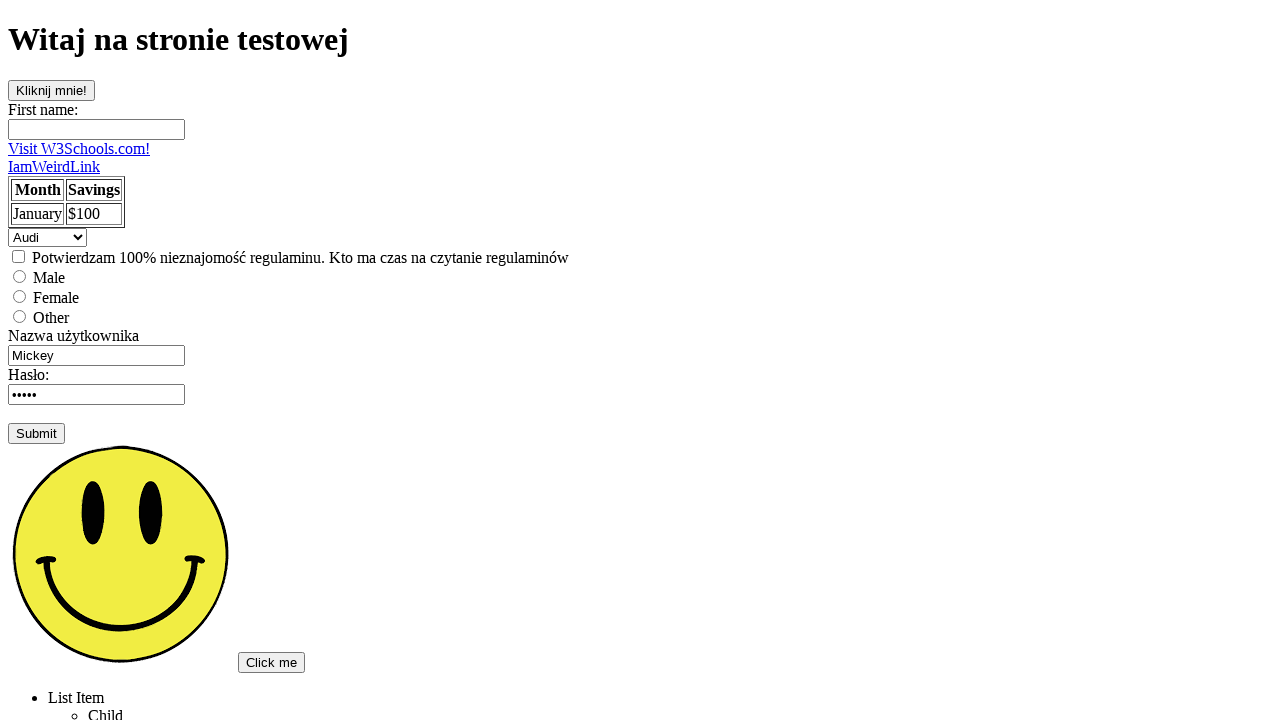

Filled username input field with empty string on input[name='username']
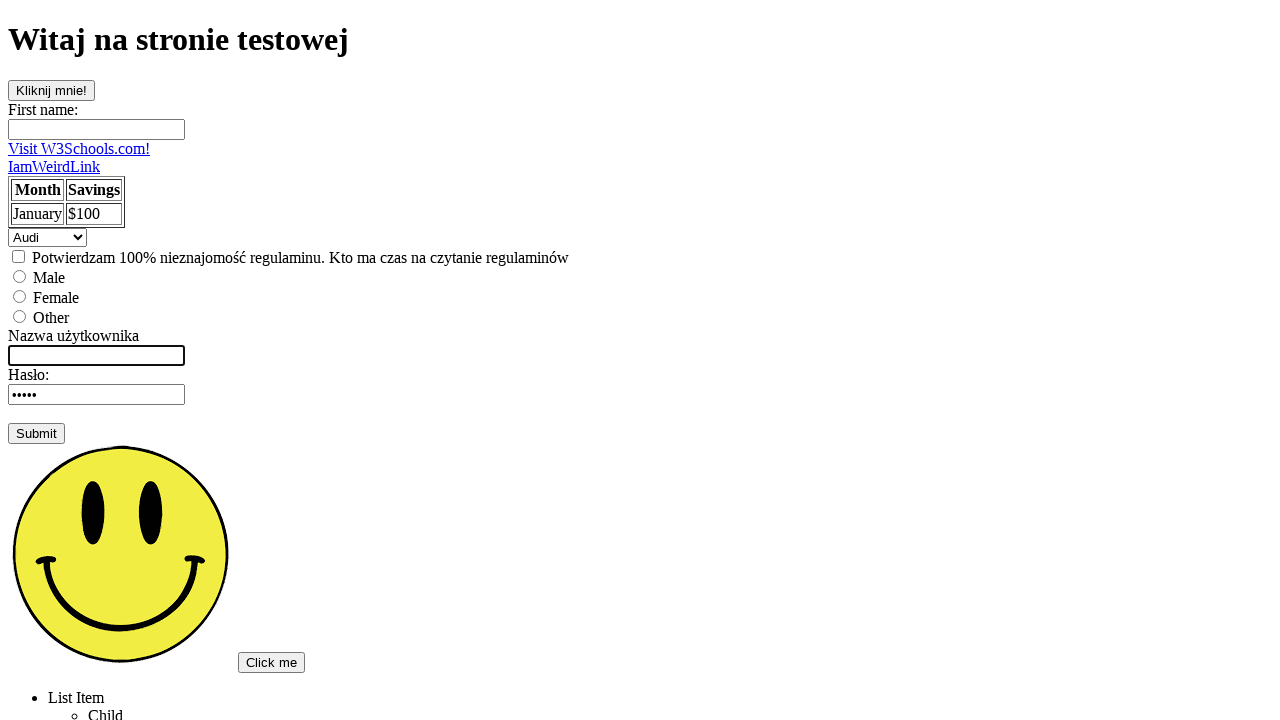

Pressed Enter key to submit form and trigger alerts on input[name='username']
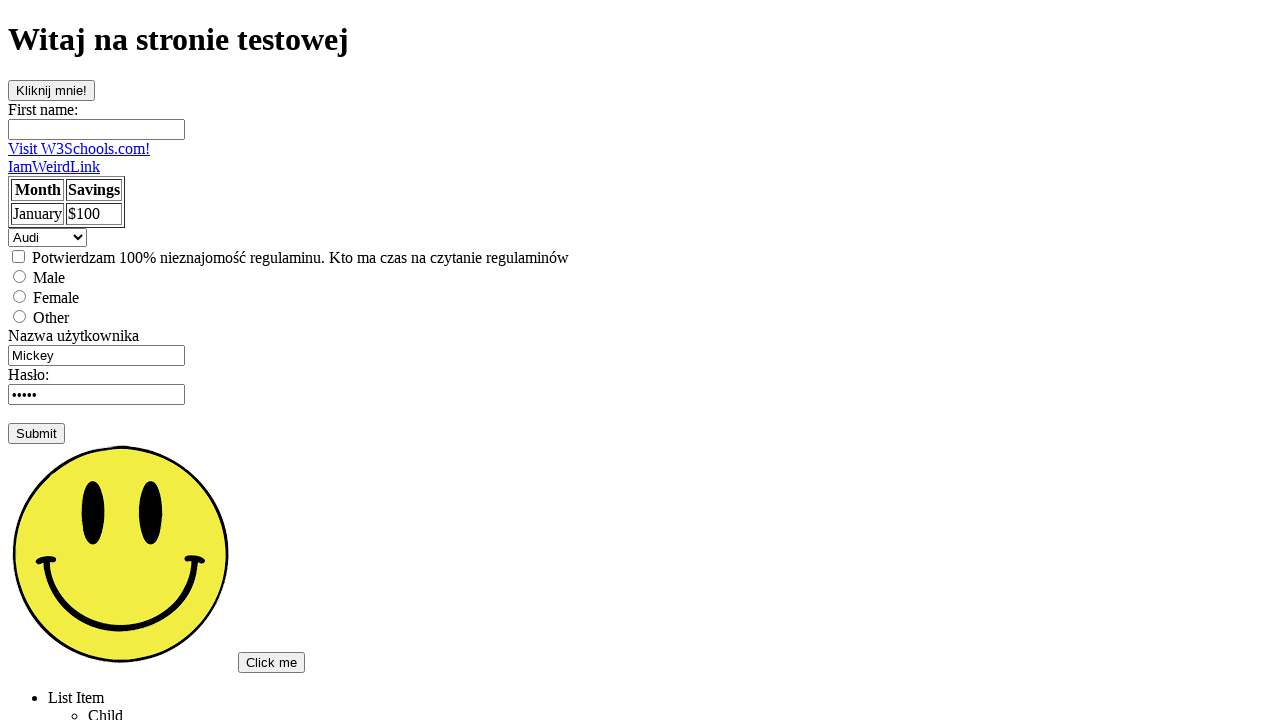

Waited 1000ms for alerts to be processed
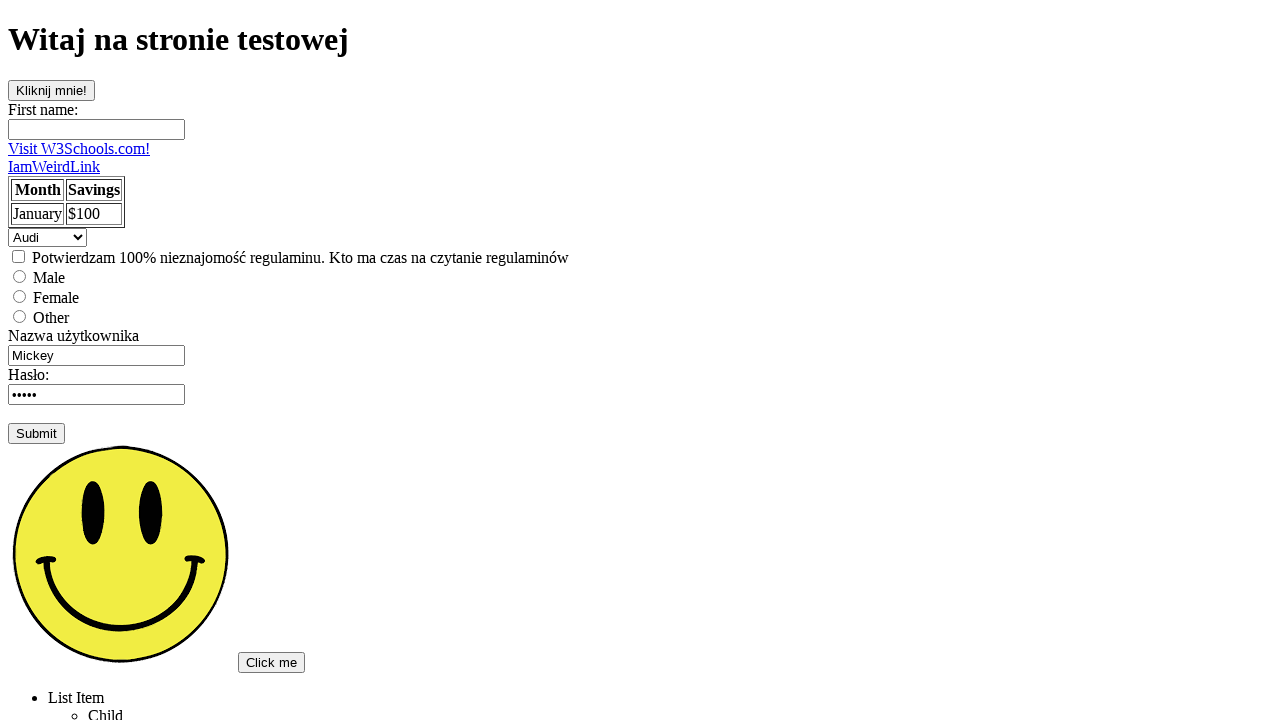

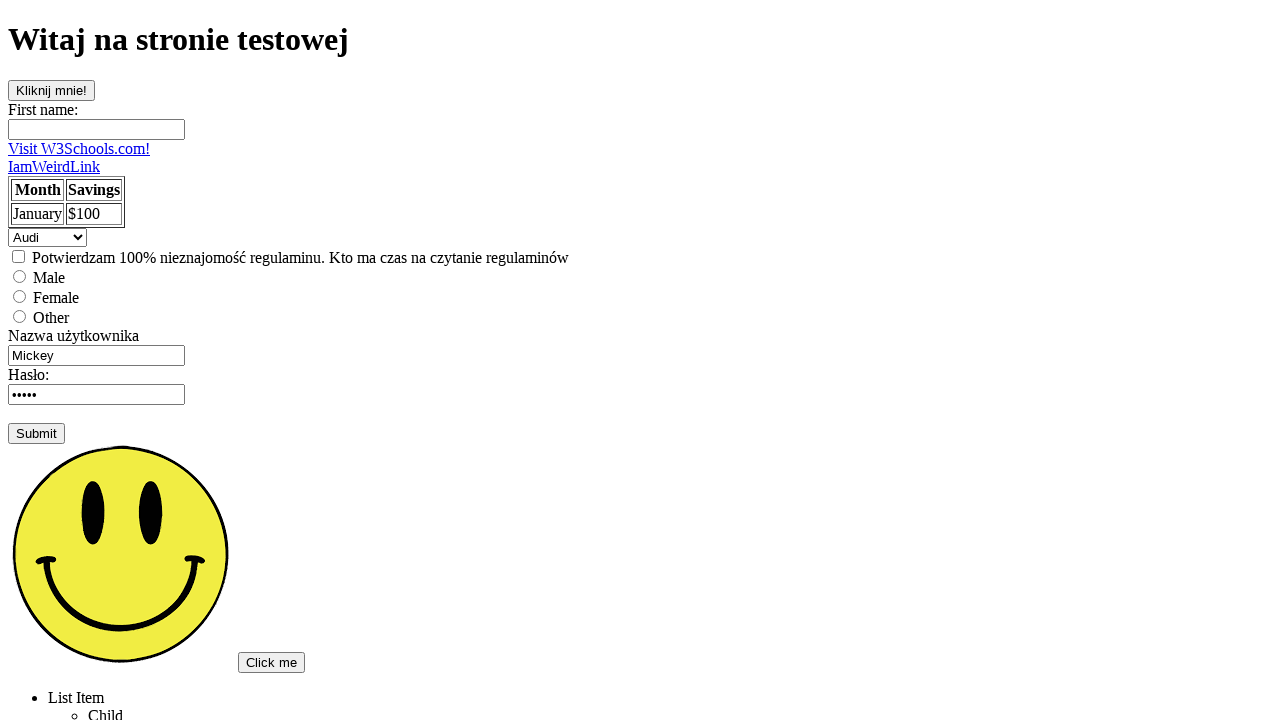